Tests the Python.org search functionality by entering 'pycon' as a search query and submitting the form using the Enter key.

Starting URL: https://www.python.org

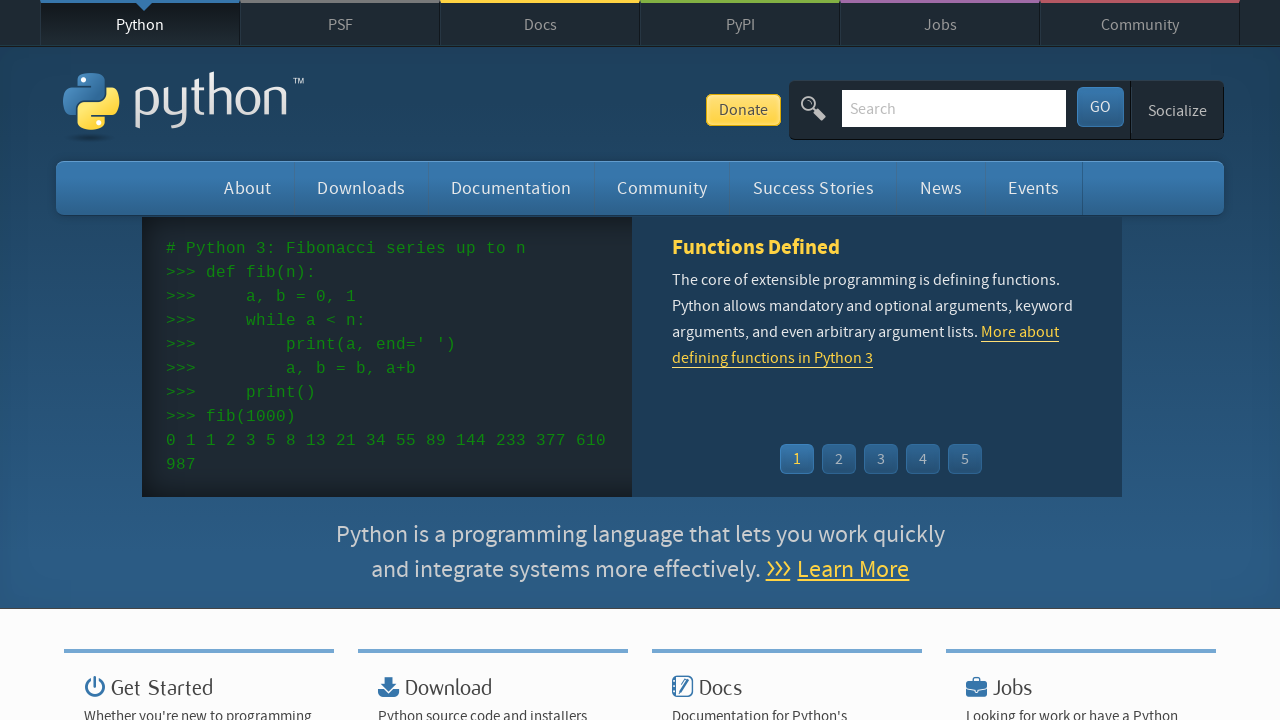

Filled search box with 'pycon' on input[name='q']
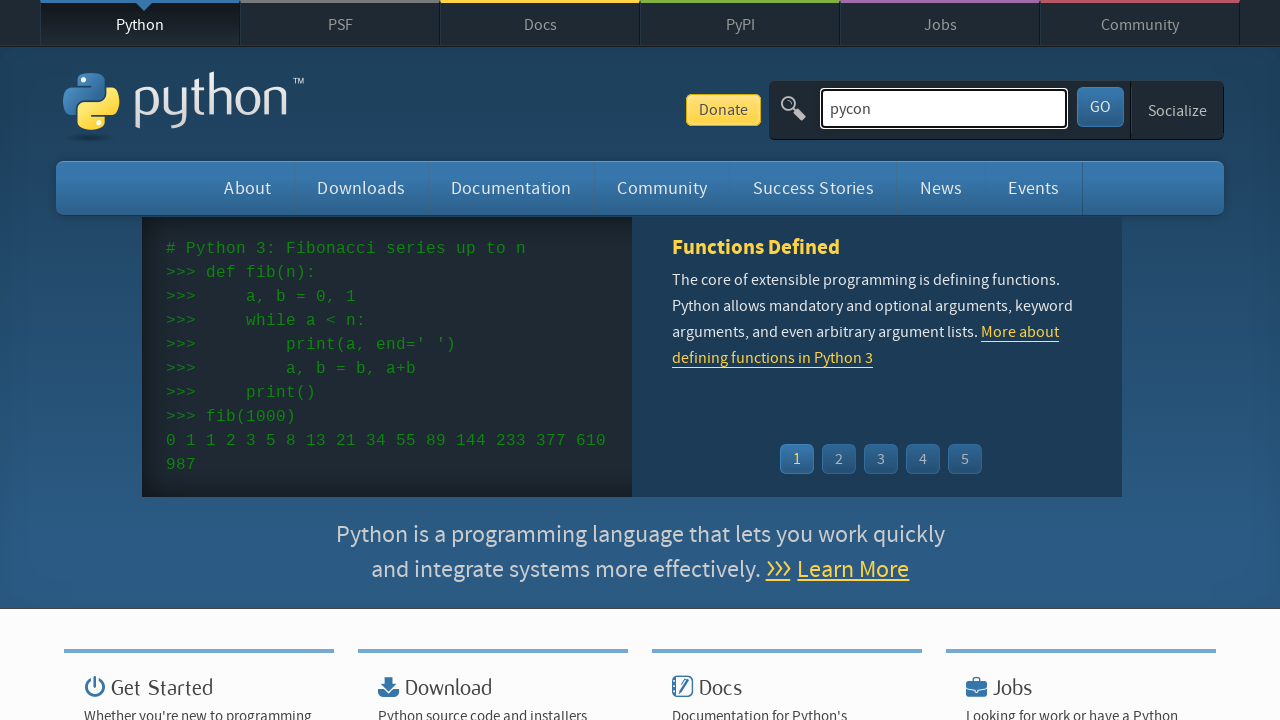

Pressed Enter to submit search form on input[name='q']
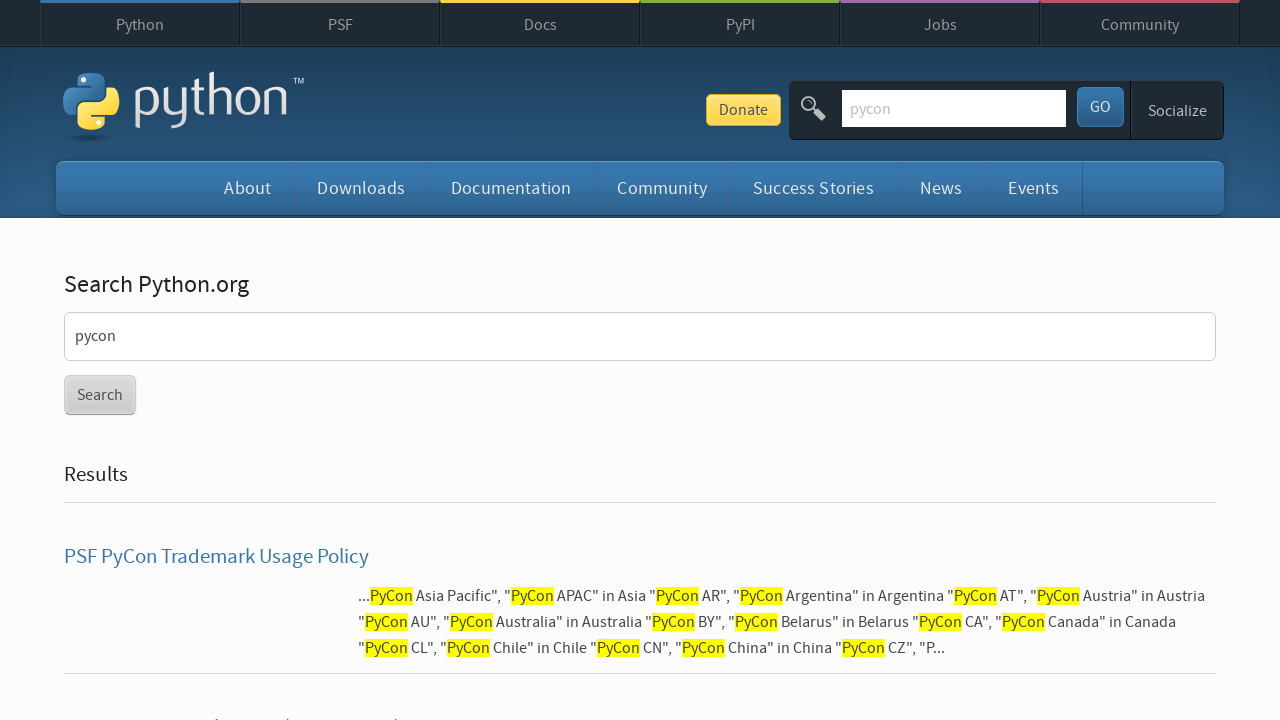

Search results loaded successfully
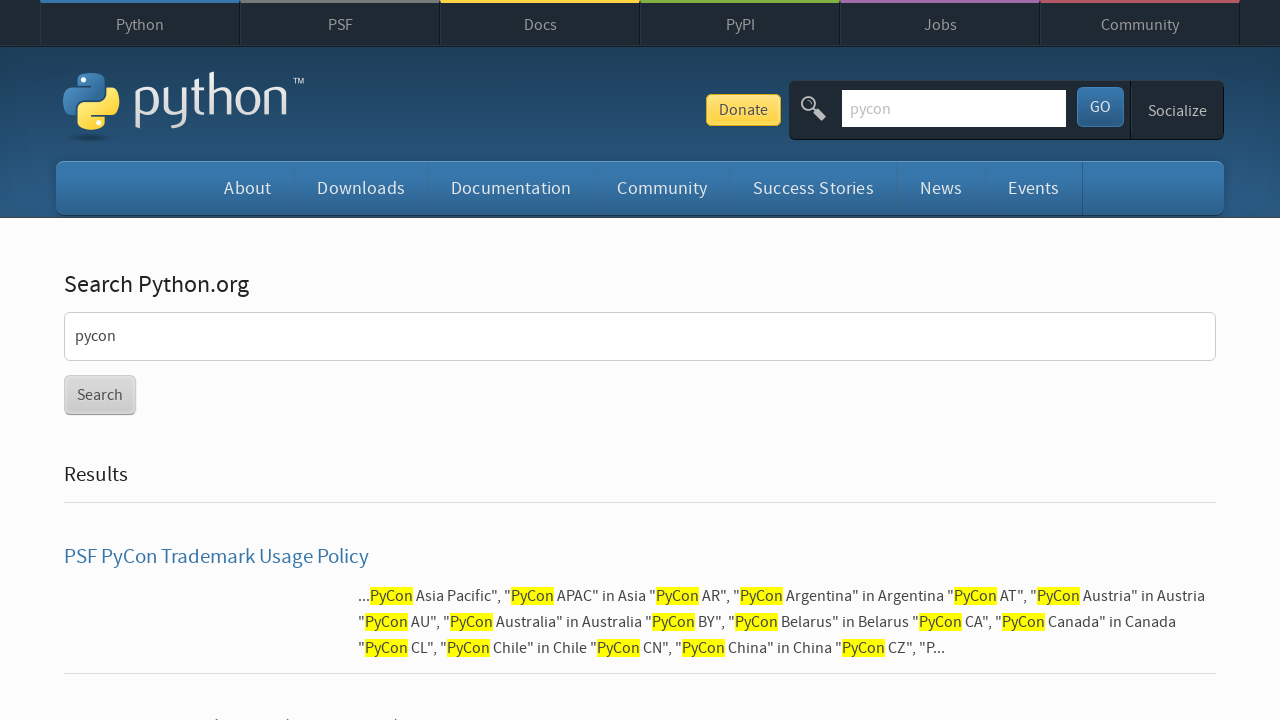

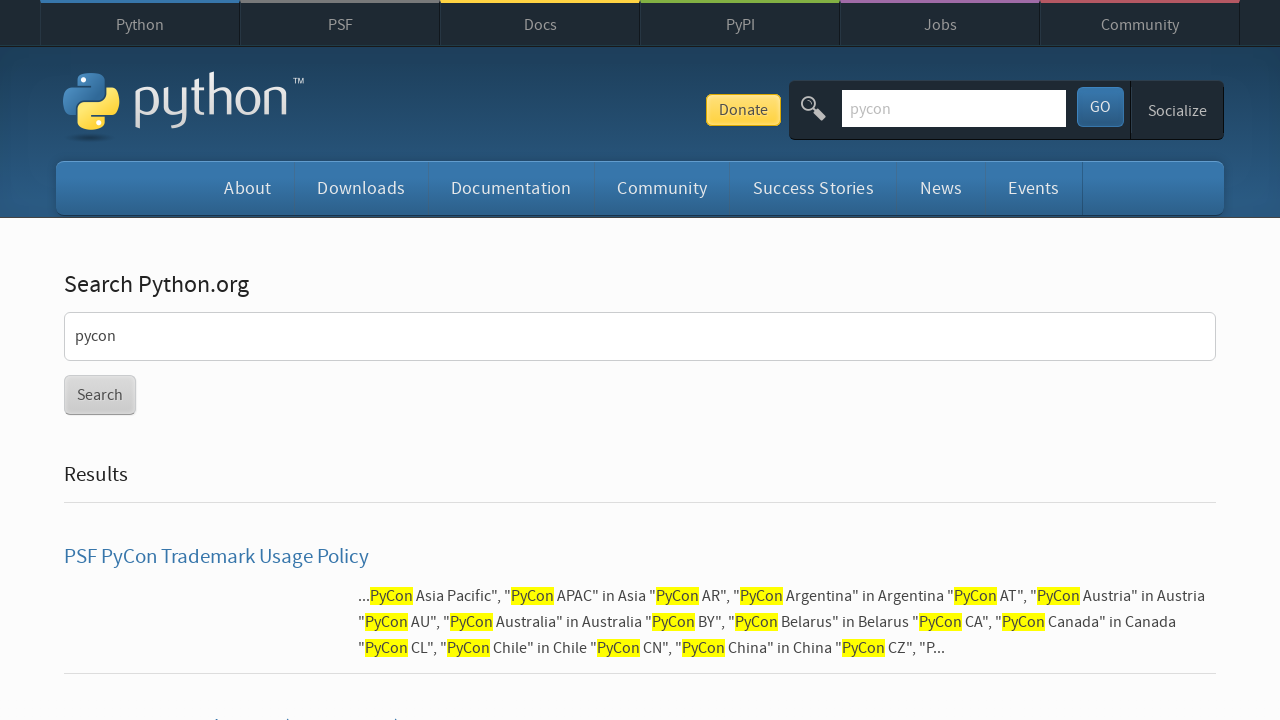